Navigates to the Automation Practice page and verifies that footer navigation links are present and visible on the page

Starting URL: https://rahulshettyacademy.com/AutomationPractice/

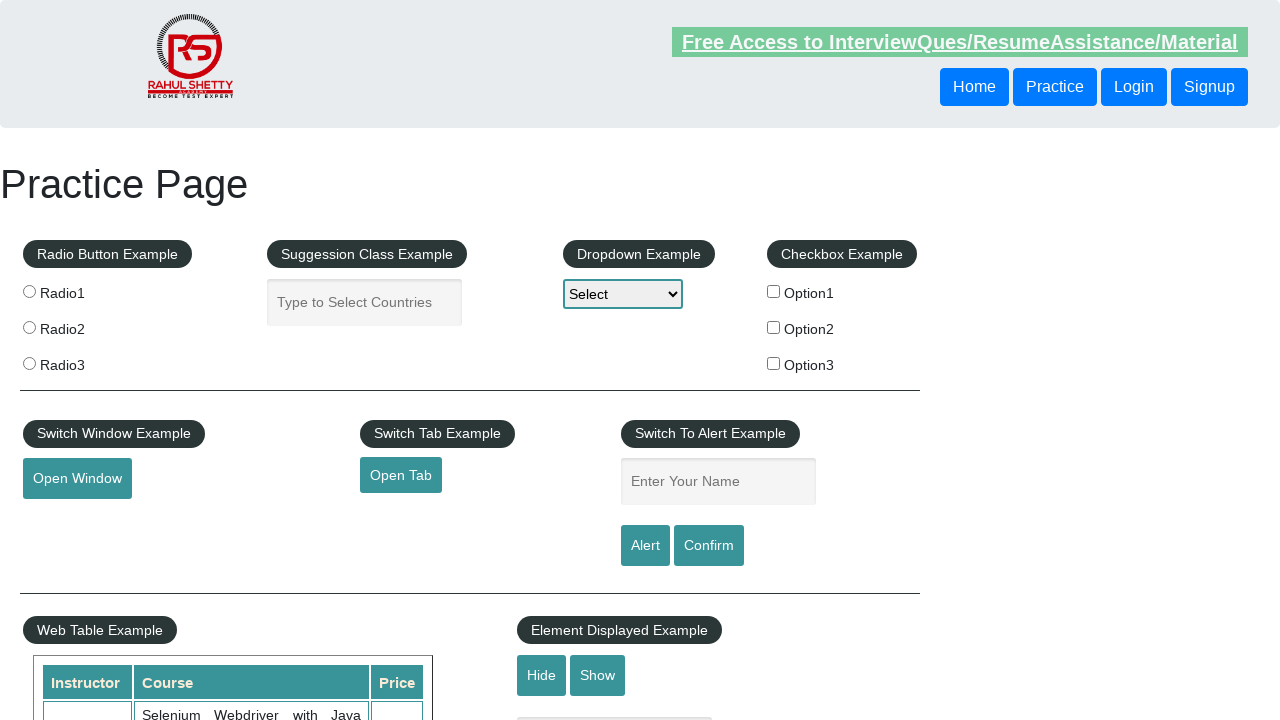

Footer links section loaded
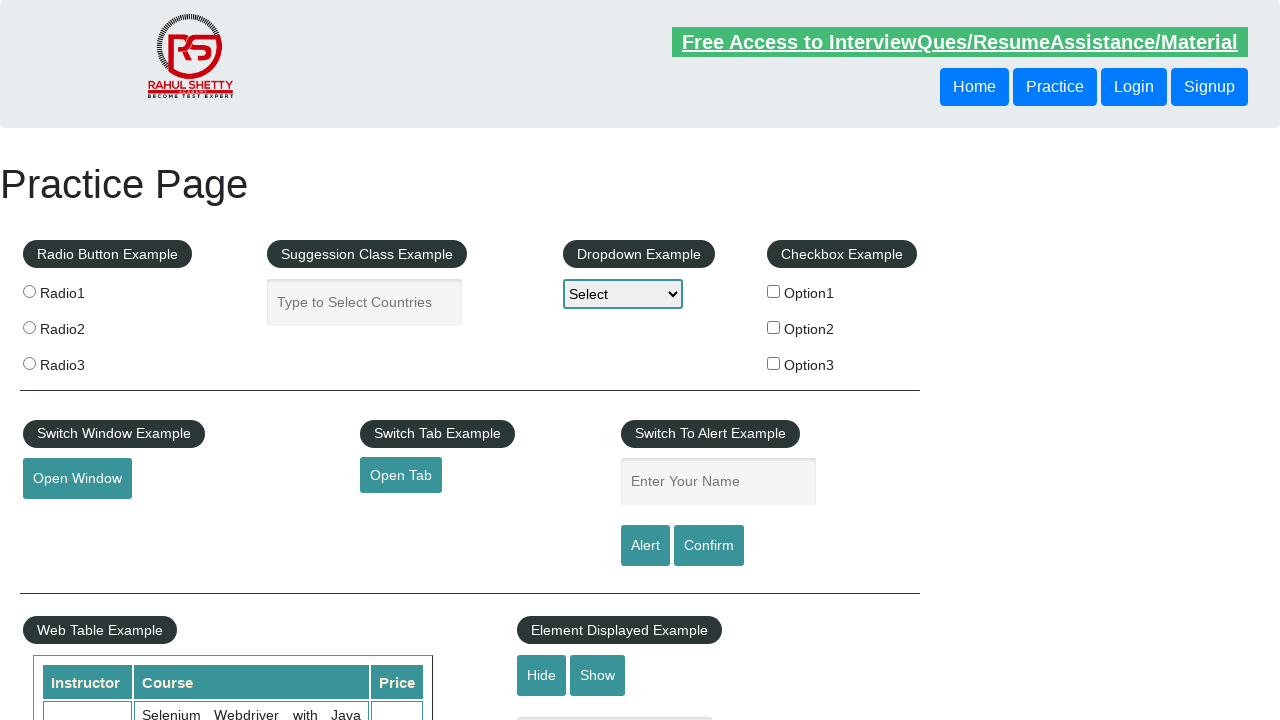

Located all footer navigation links
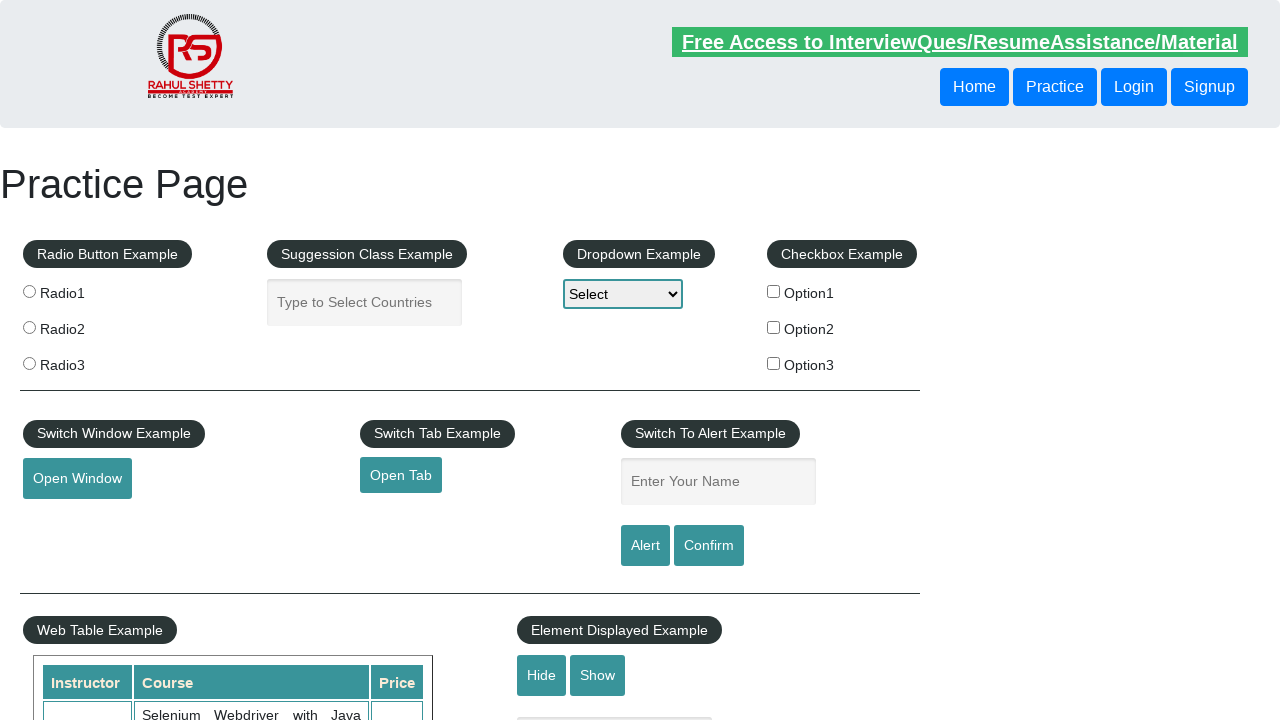

Verified that footer links are present on the page
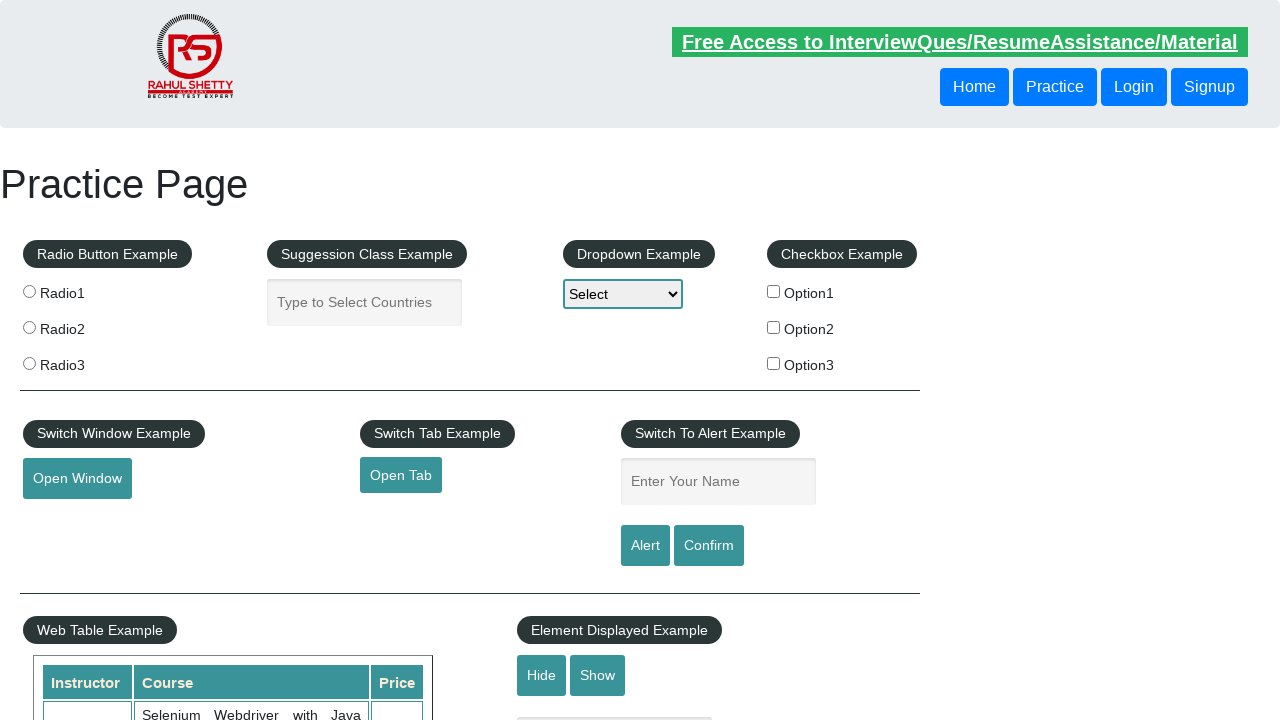

Selected the first footer link
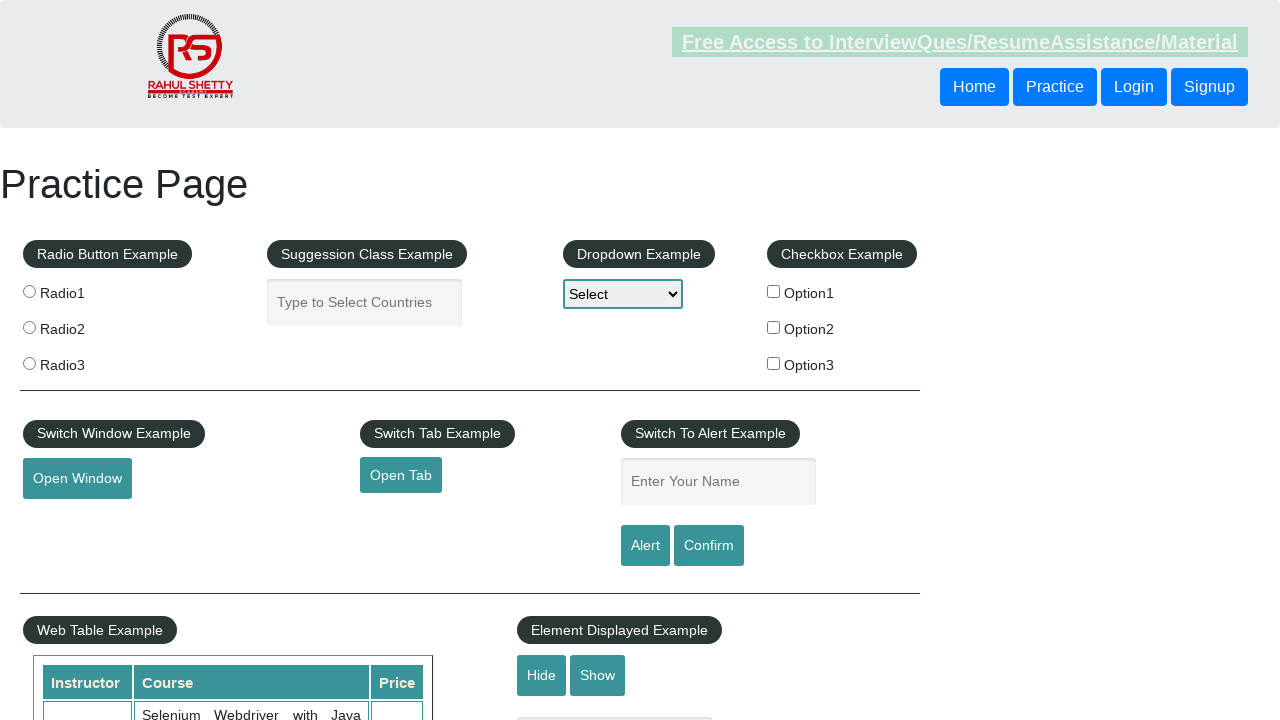

Retrieved first footer link text: 'REST API'
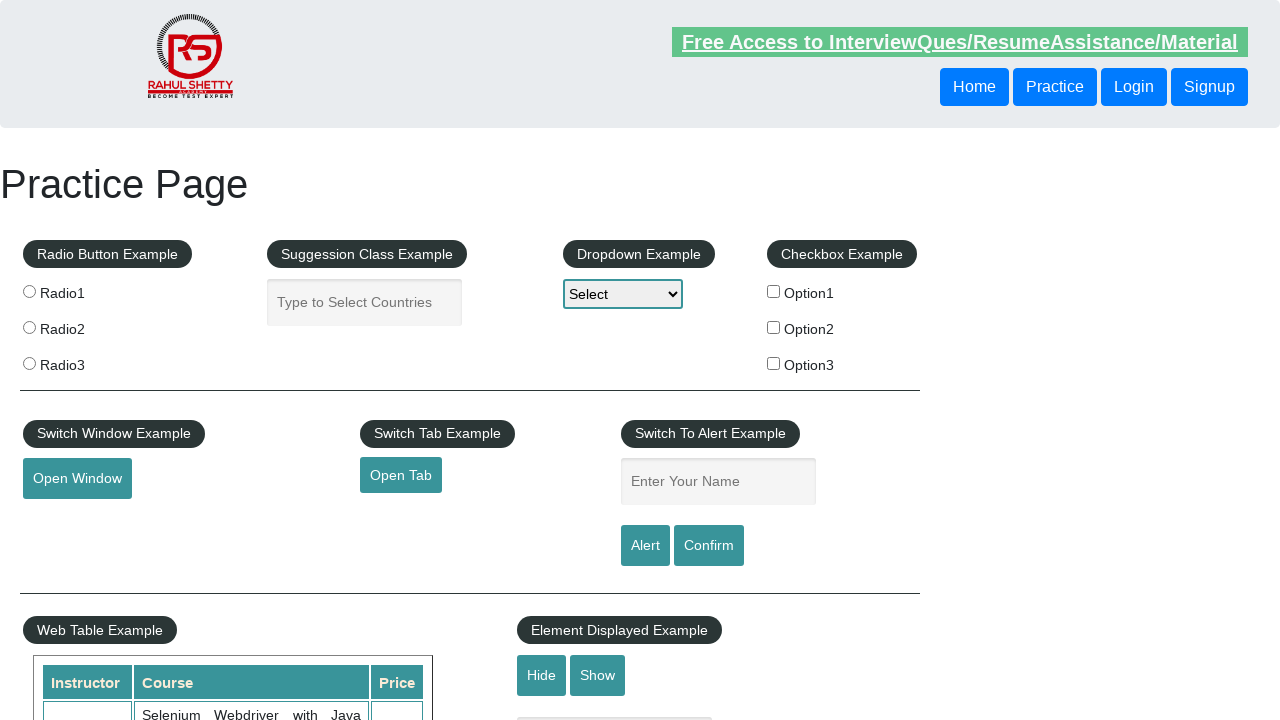

Clicked on first footer link: 'REST API' at (68, 520) on xpath=//li[@class='gf-li']/a >> nth=0
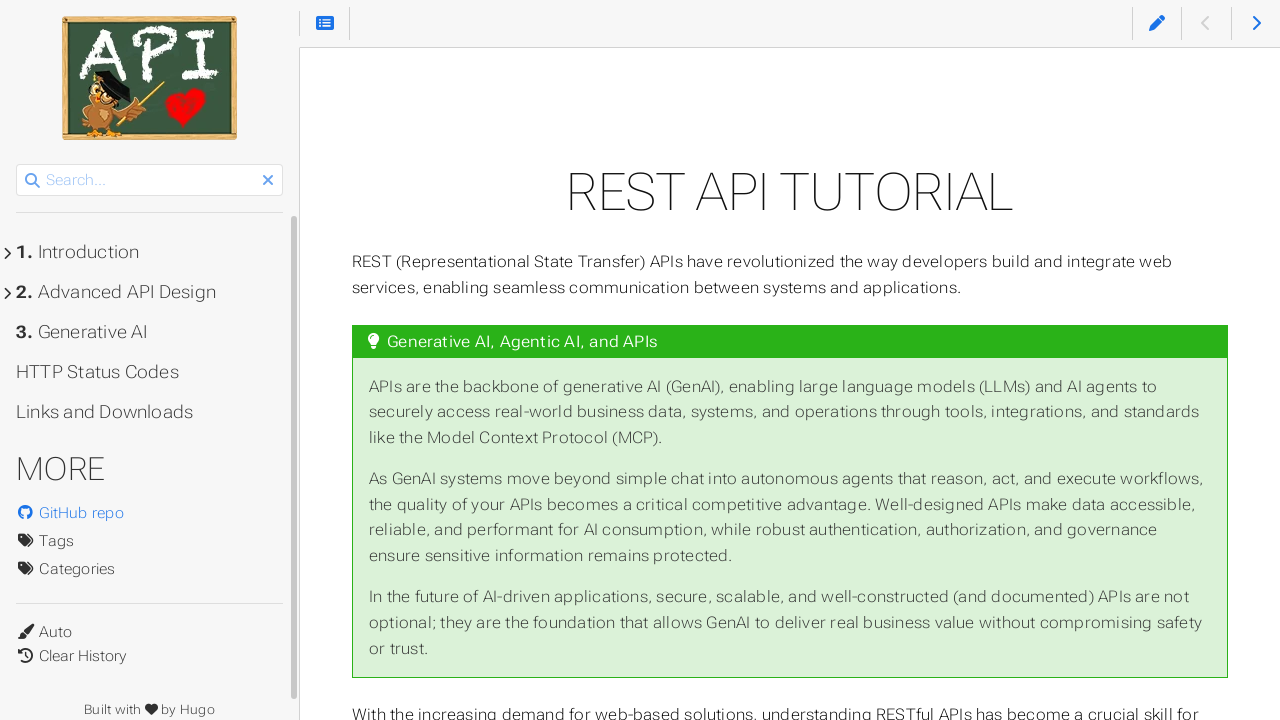

Page navigation completed and DOM content loaded
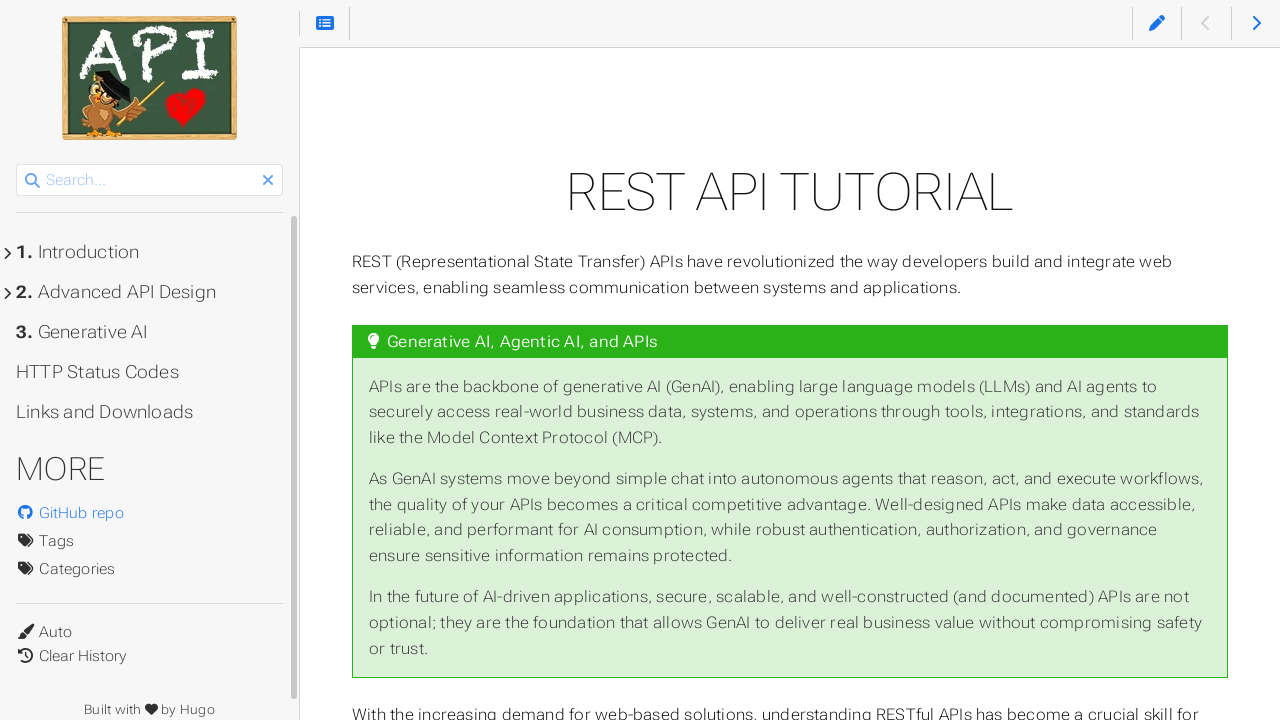

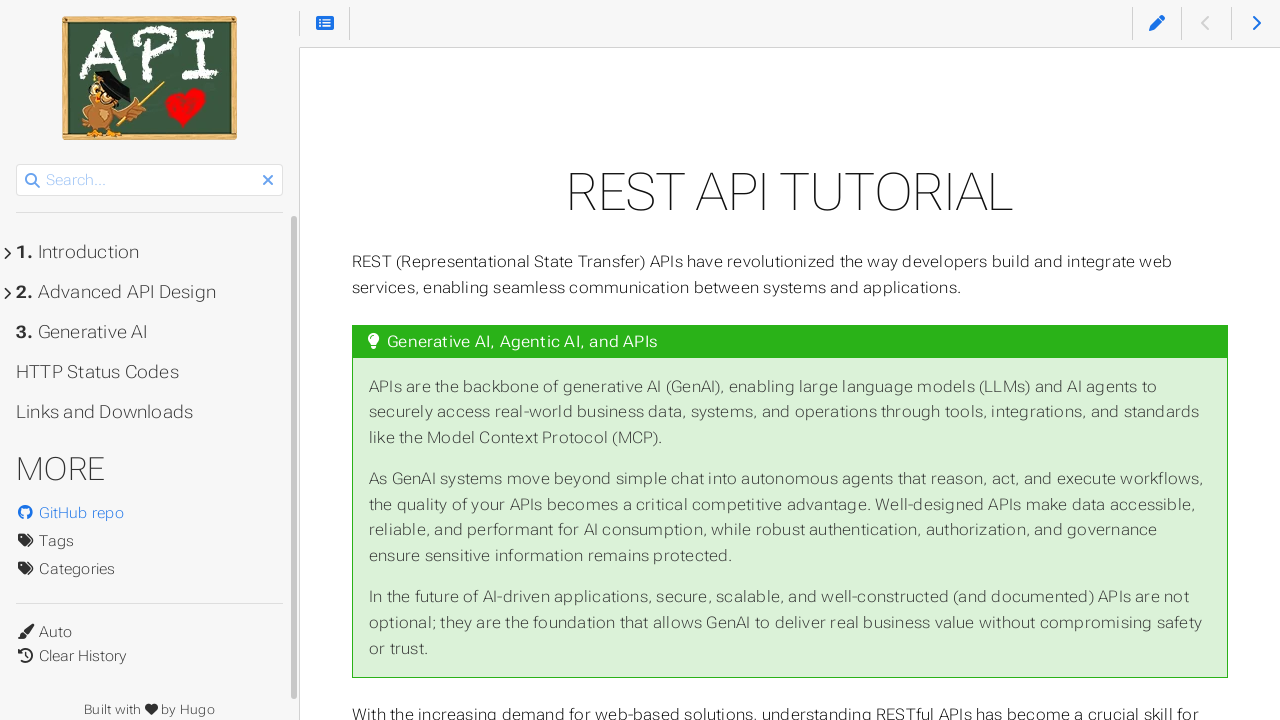